Tests drag and drop functionality on W3Schools HTML5 drag and drop tutorial page by dragging the W3Schools logo image to a target drop zone

Starting URL: https://www.w3schools.com/html/html5_draganddrop.asp

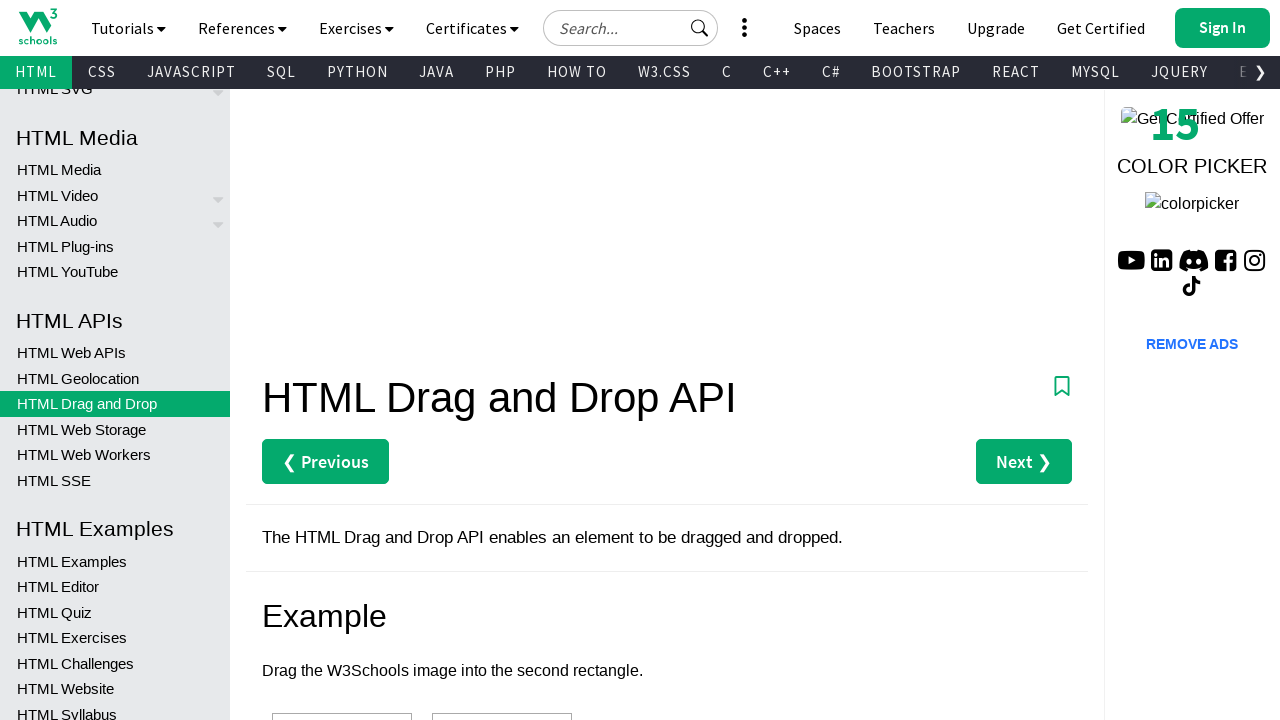

W3Schools logo image is visible and ready to drag
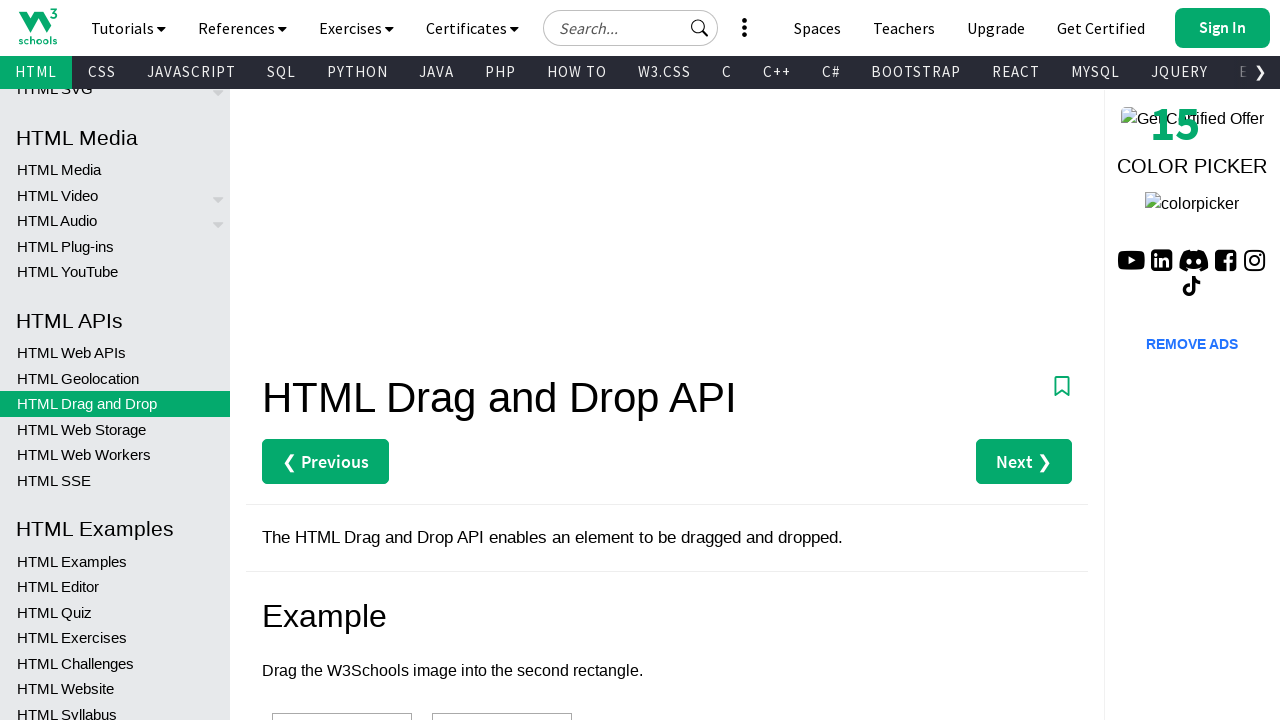

Drop target zone is visible
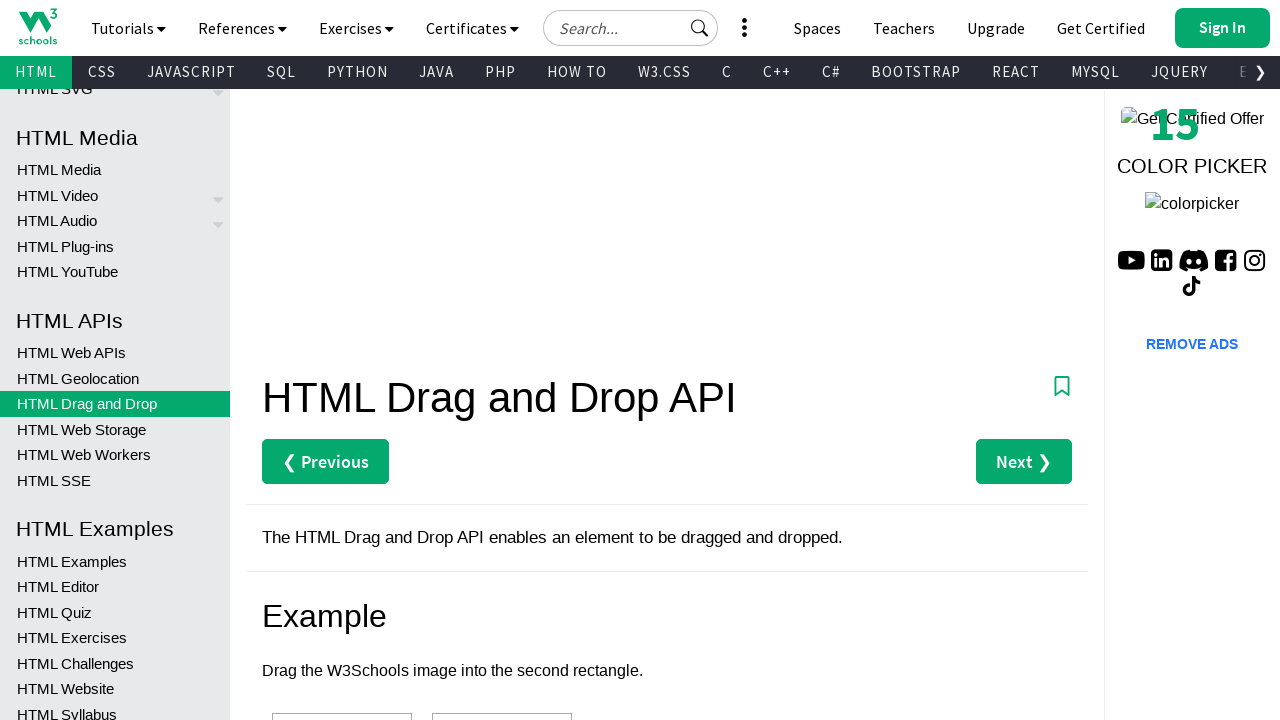

Dragged W3Schools logo image to the drop target zone at (502, 361)
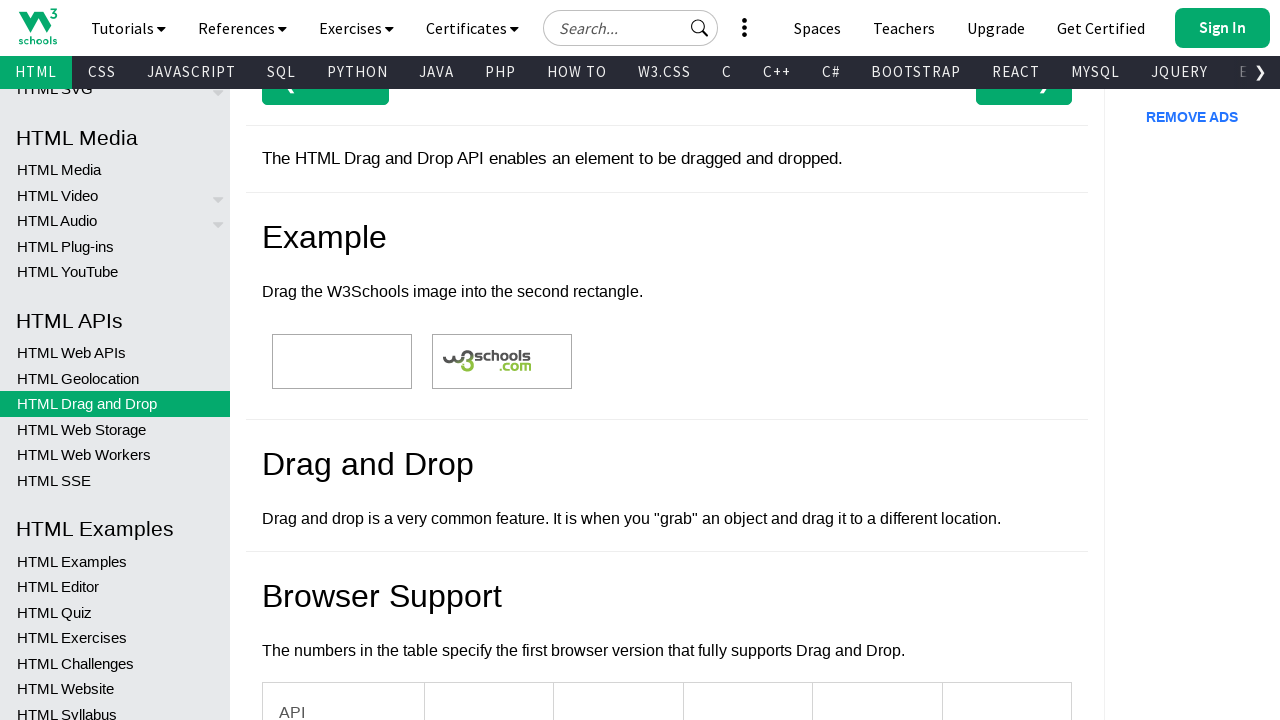

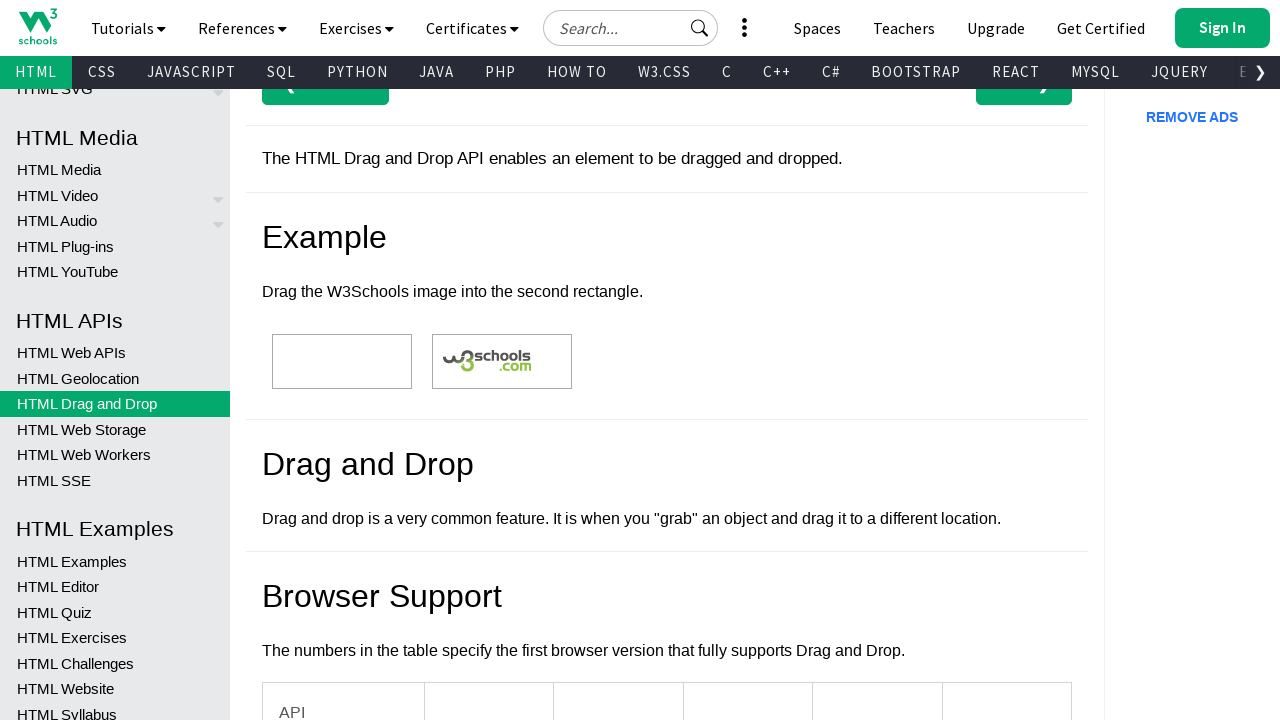